Tests creating a new customer in the GlobalsQA Banking demo app as a manager, filling in customer details, and verifying the customer appears in the search results.

Starting URL: https://www.globalsqa.com/angularJs-protractor/BankingProject/#/login

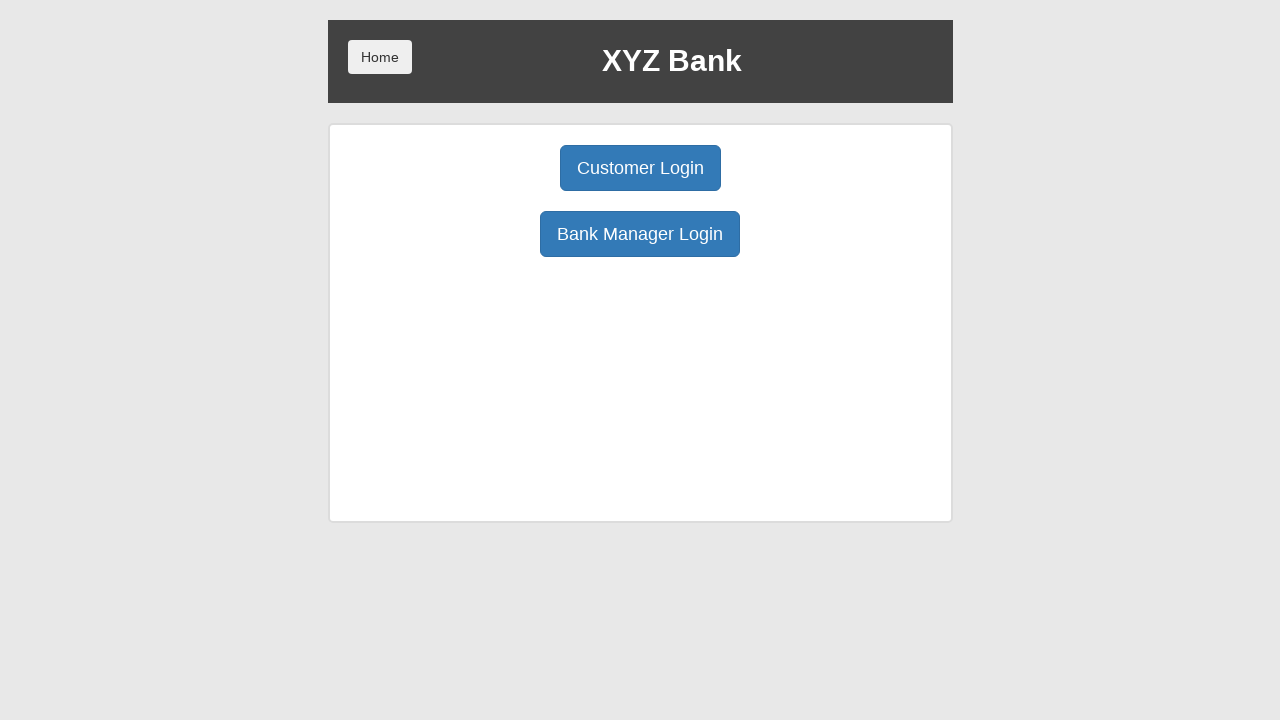

Clicked Manager Login button at (640, 234) on xpath=//button[@ng-click='manager()']
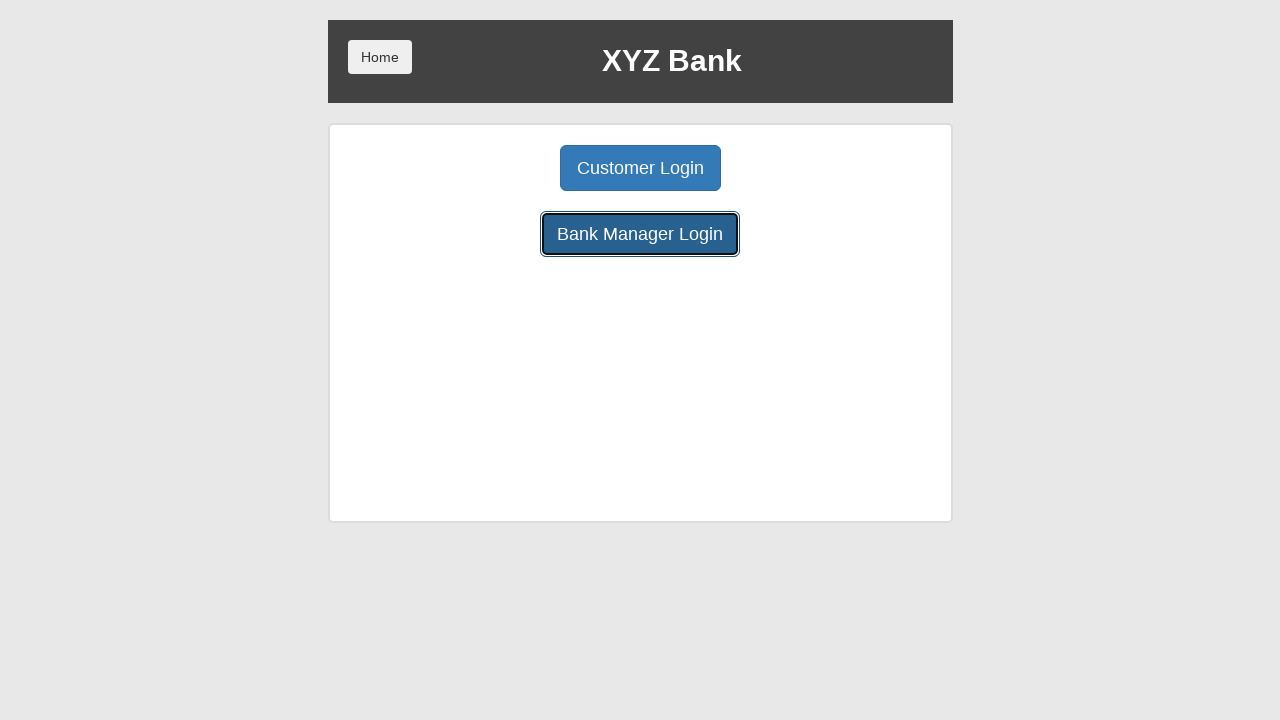

Clicked Add Customer button at (502, 168) on xpath=//button[@ng-click='addCust()']
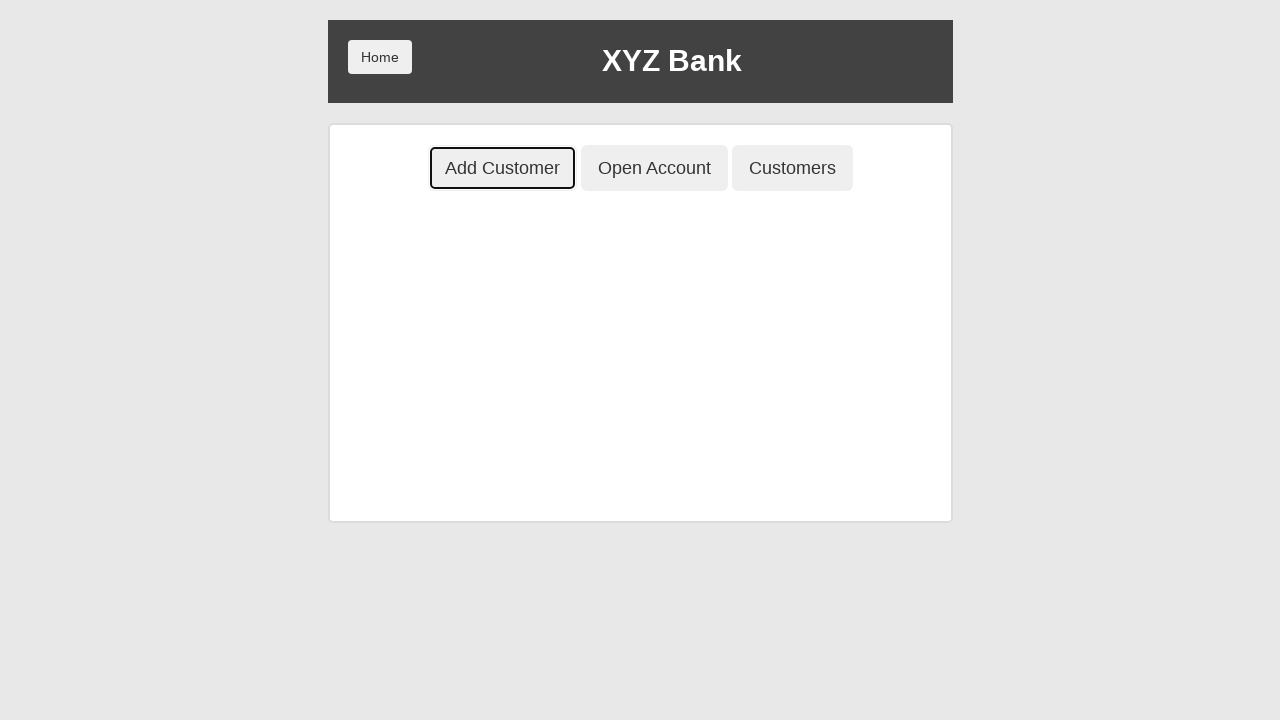

Filled First Name field with 'testPV' on //input[@ng-model='fName']
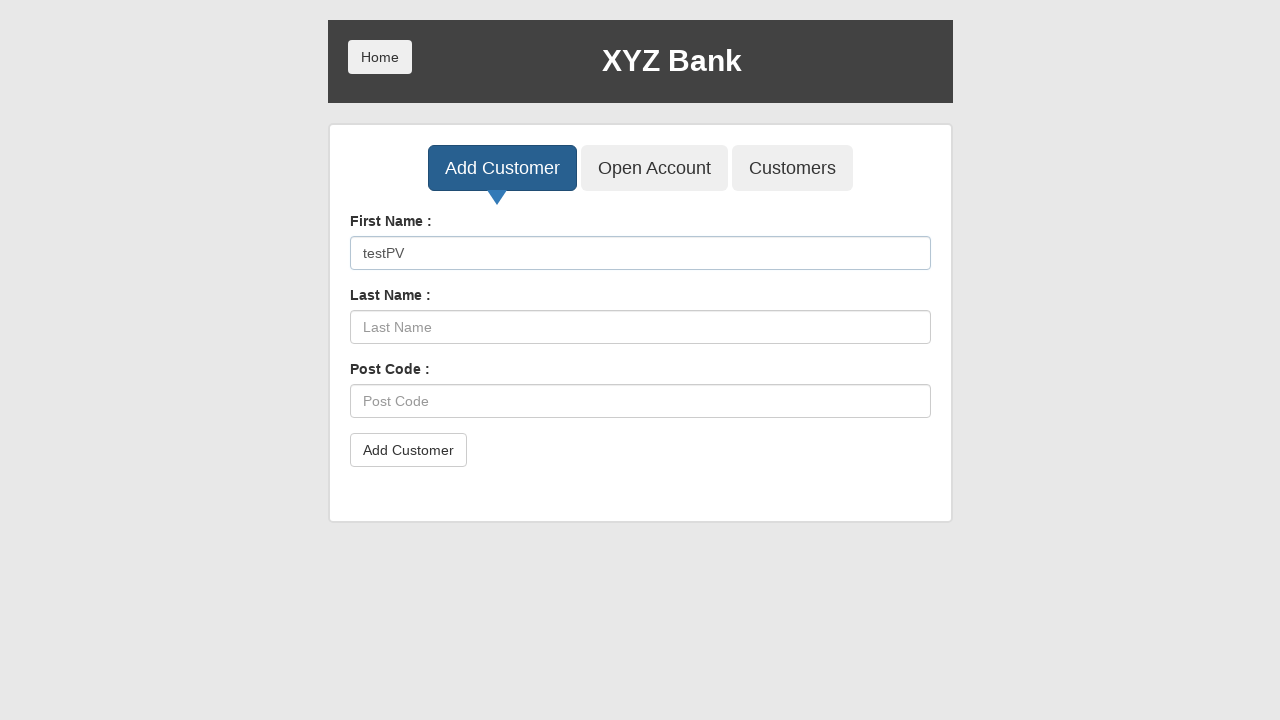

Filled Last Name field with 'testPV' on //input[@ng-model='lName']
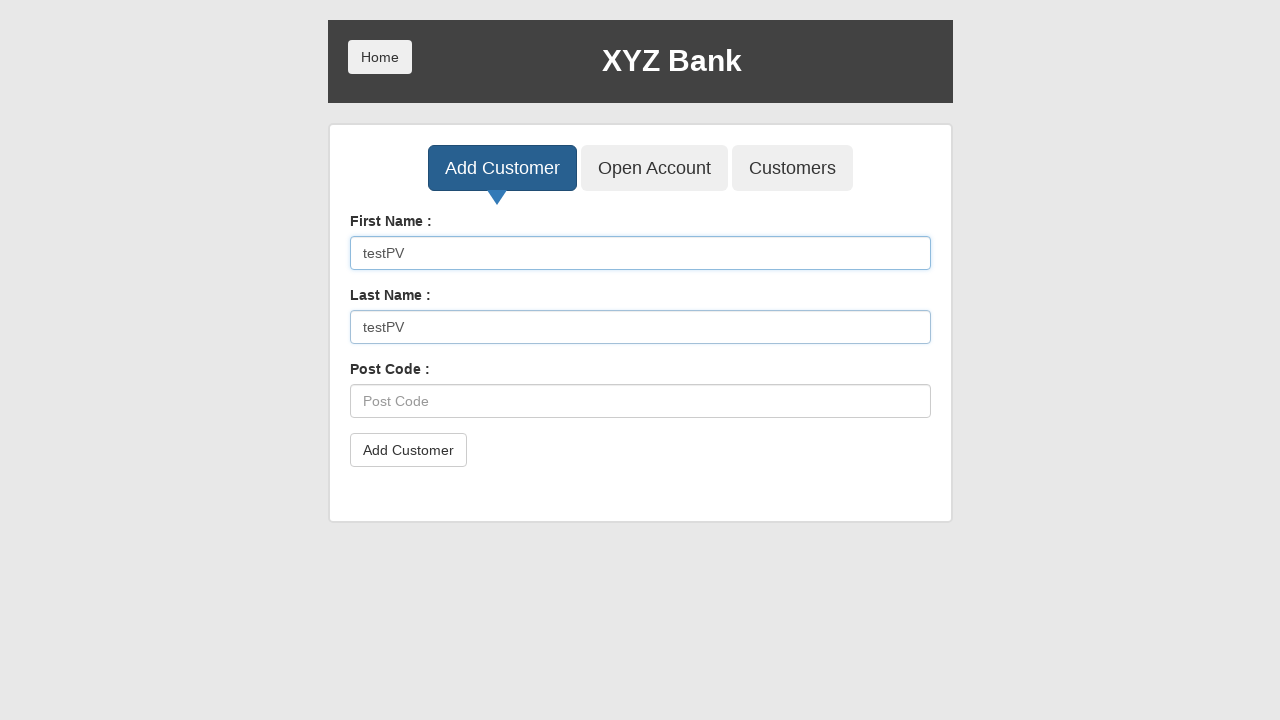

Filled Post Code field with 'testPV' on //input[@ng-model='postCd']
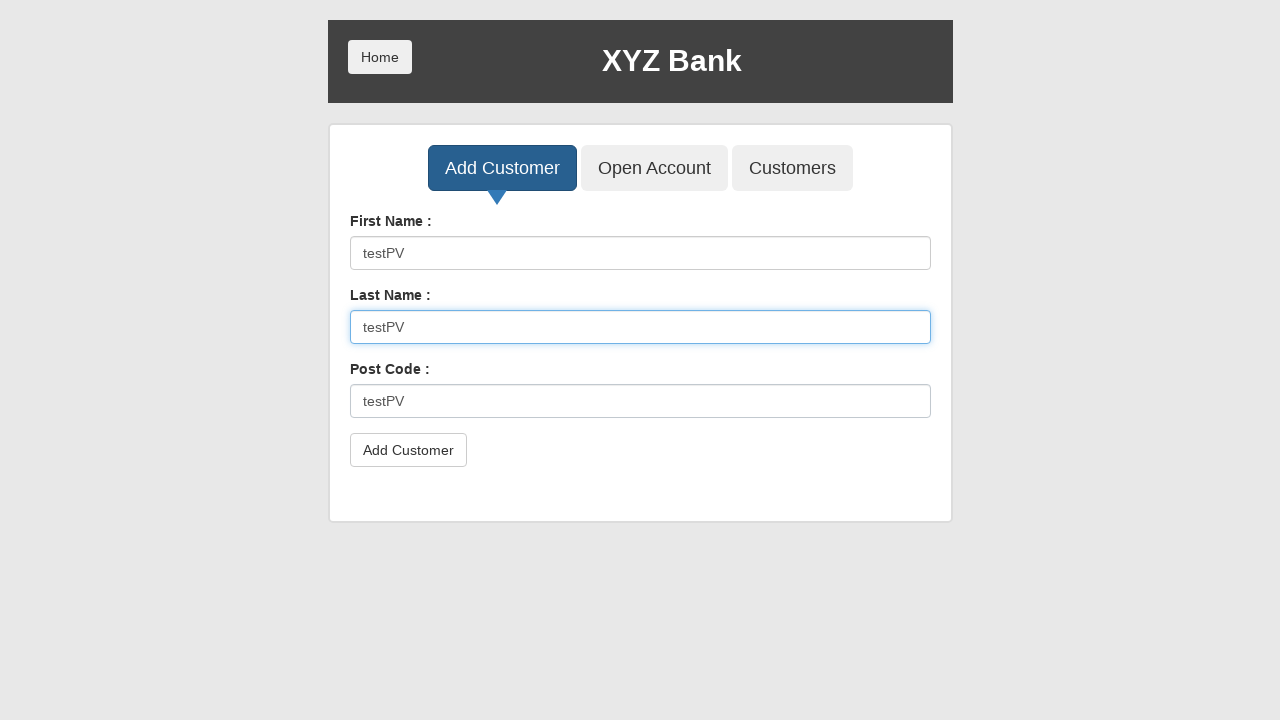

Clicked submit button to create customer at (408, 450) on xpath=//button[@type='submit']
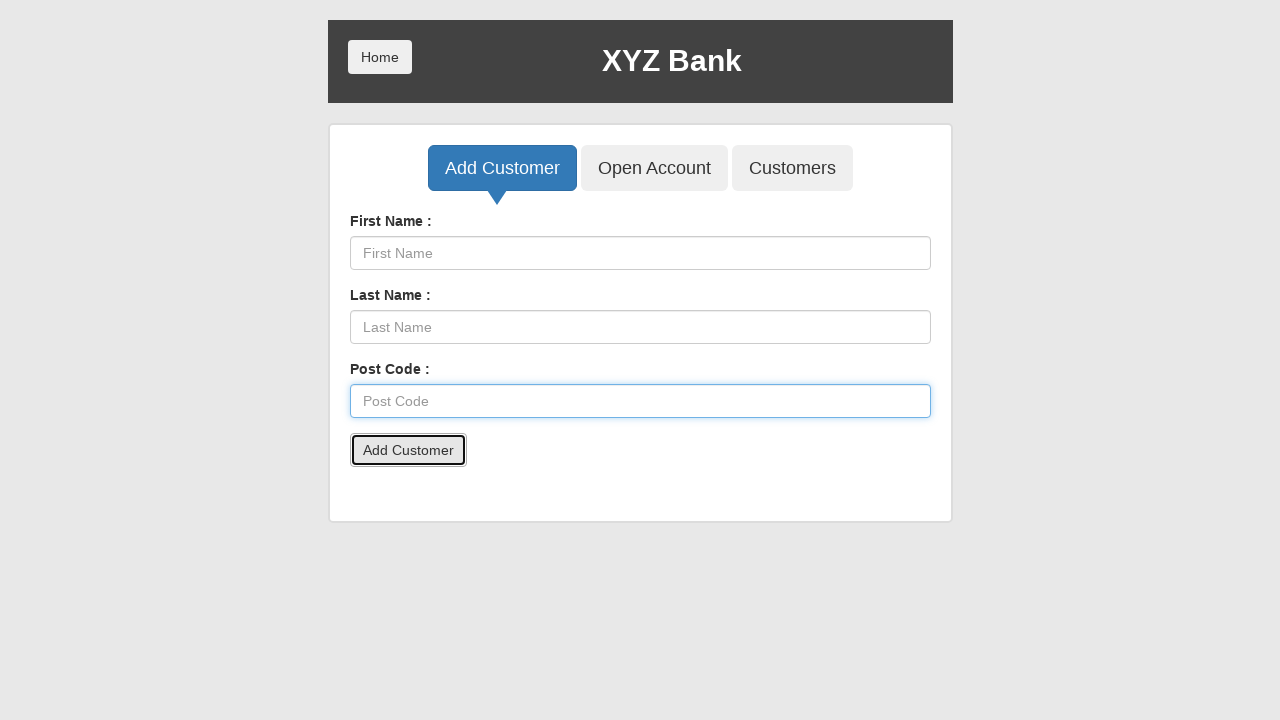

Accepted confirmation alert
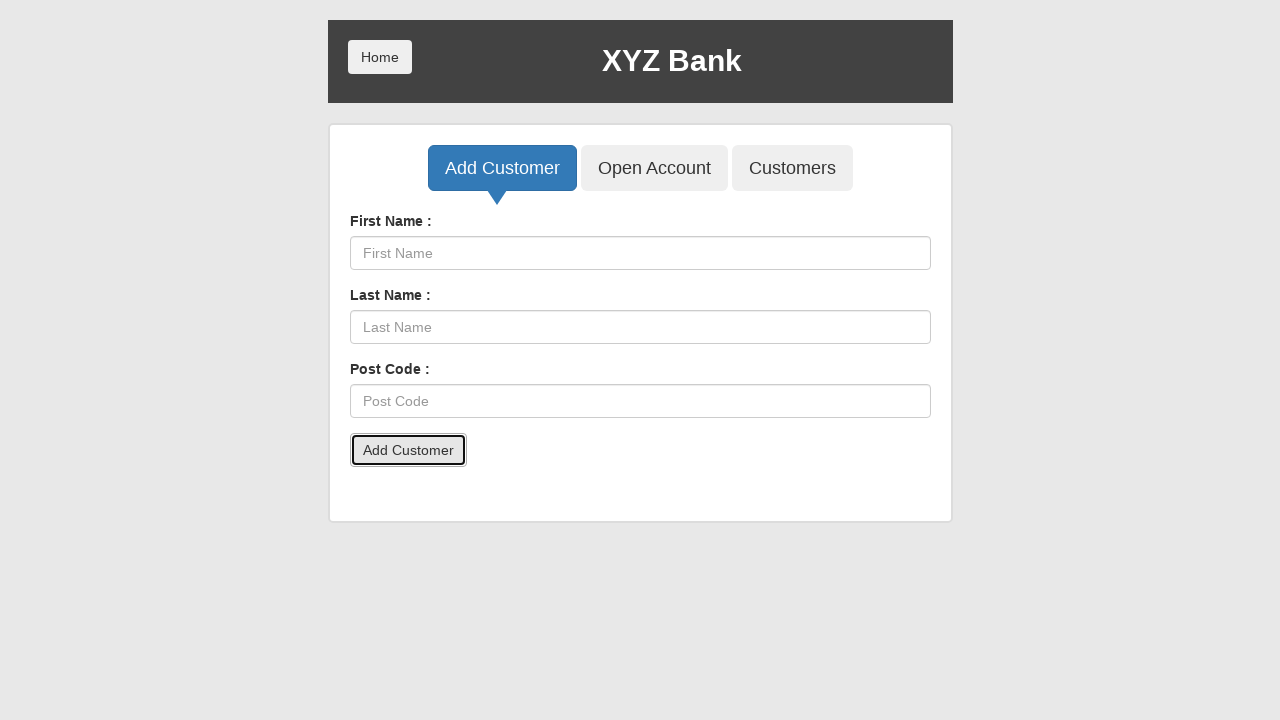

Waited 500ms for page to process
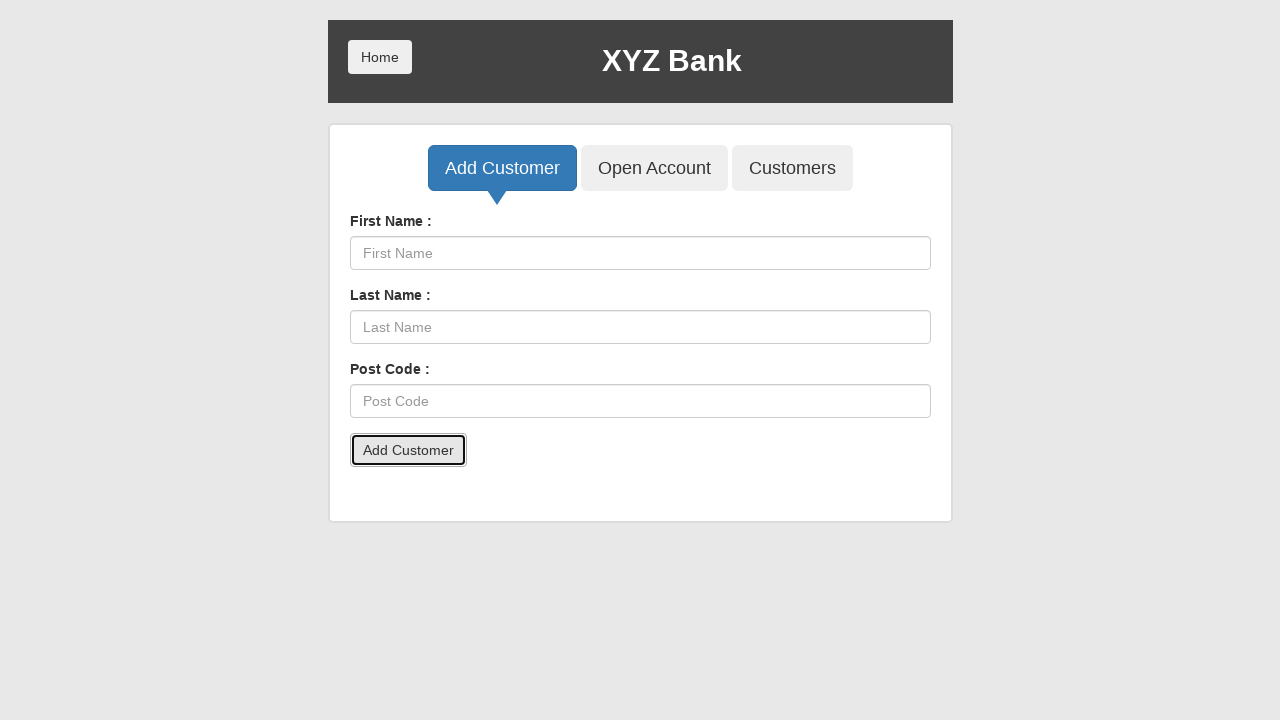

Clicked Customers button to view customer list at (792, 168) on xpath=//button[@ng-click='showCust()']
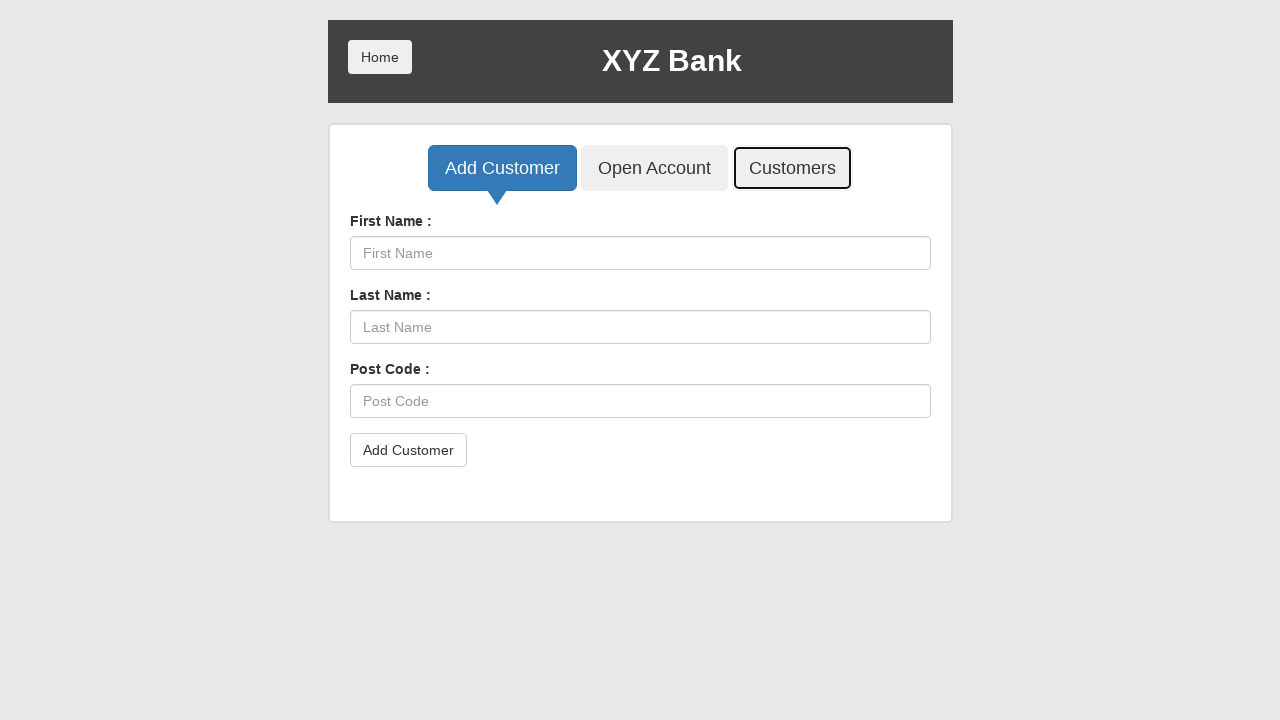

Filled search field with 'testPV' to find created customer on //input[@ng-model='searchCustomer']
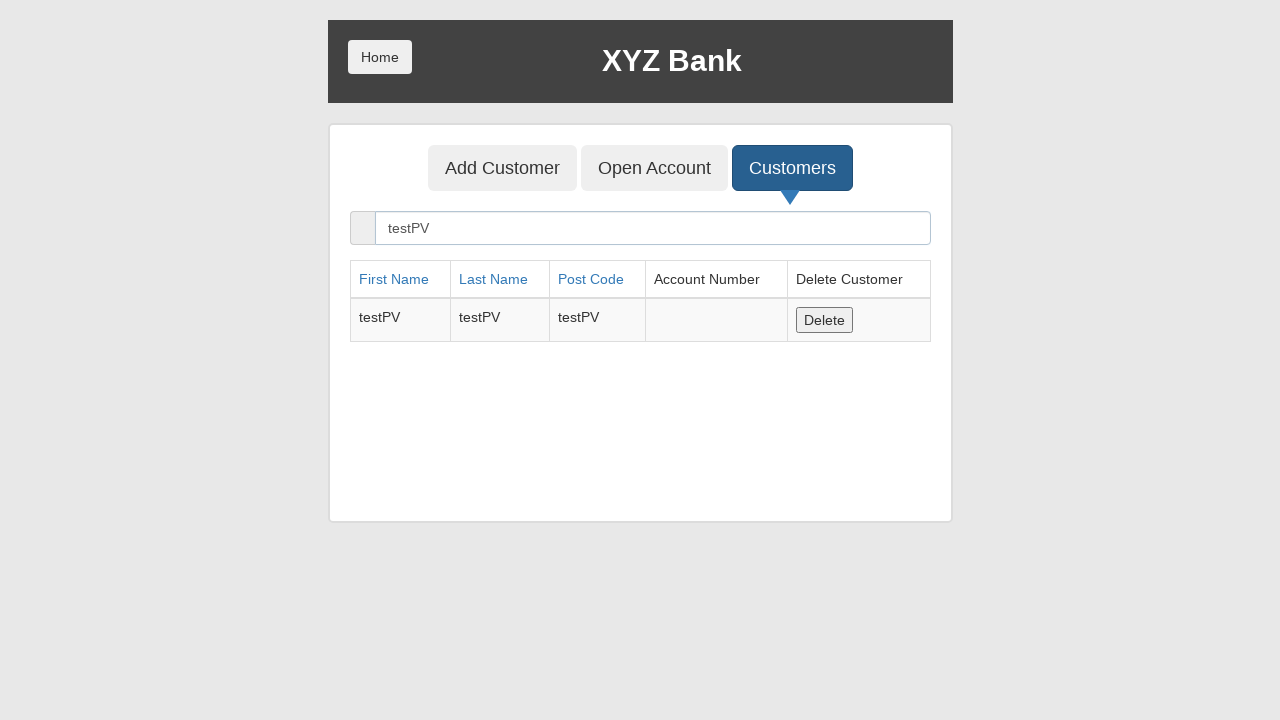

Verified customer 'testPV' appears in search results
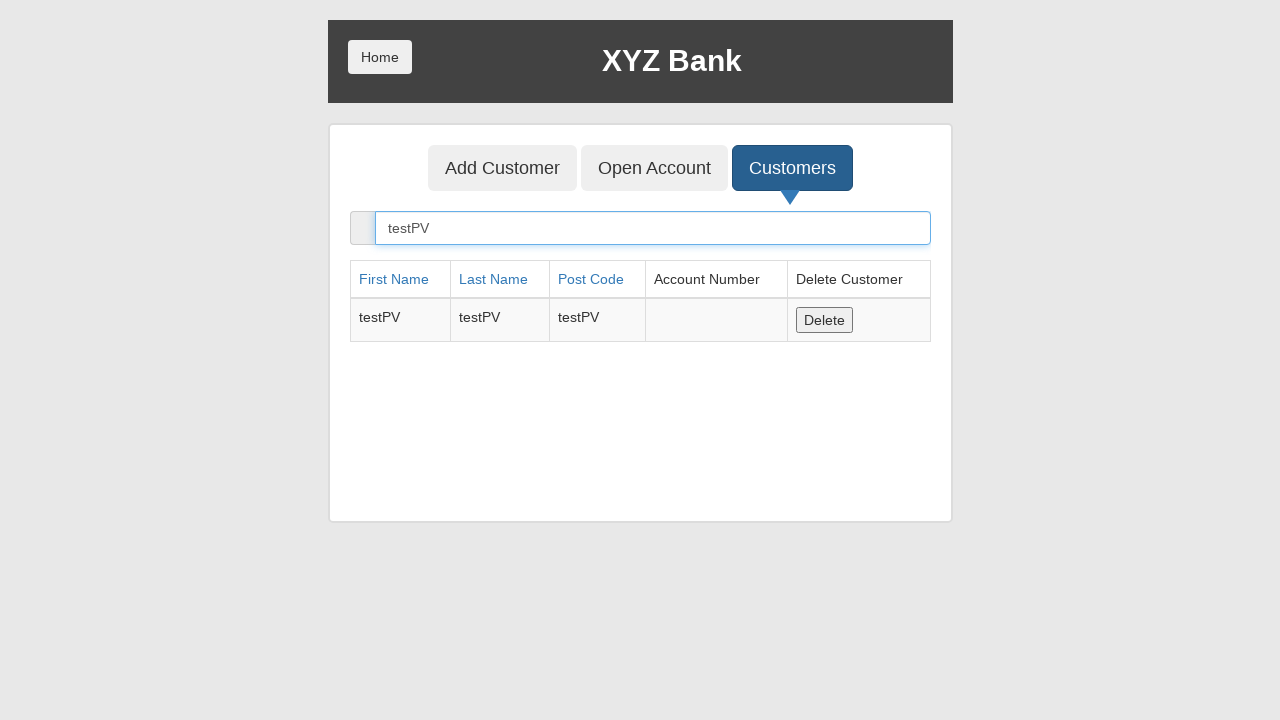

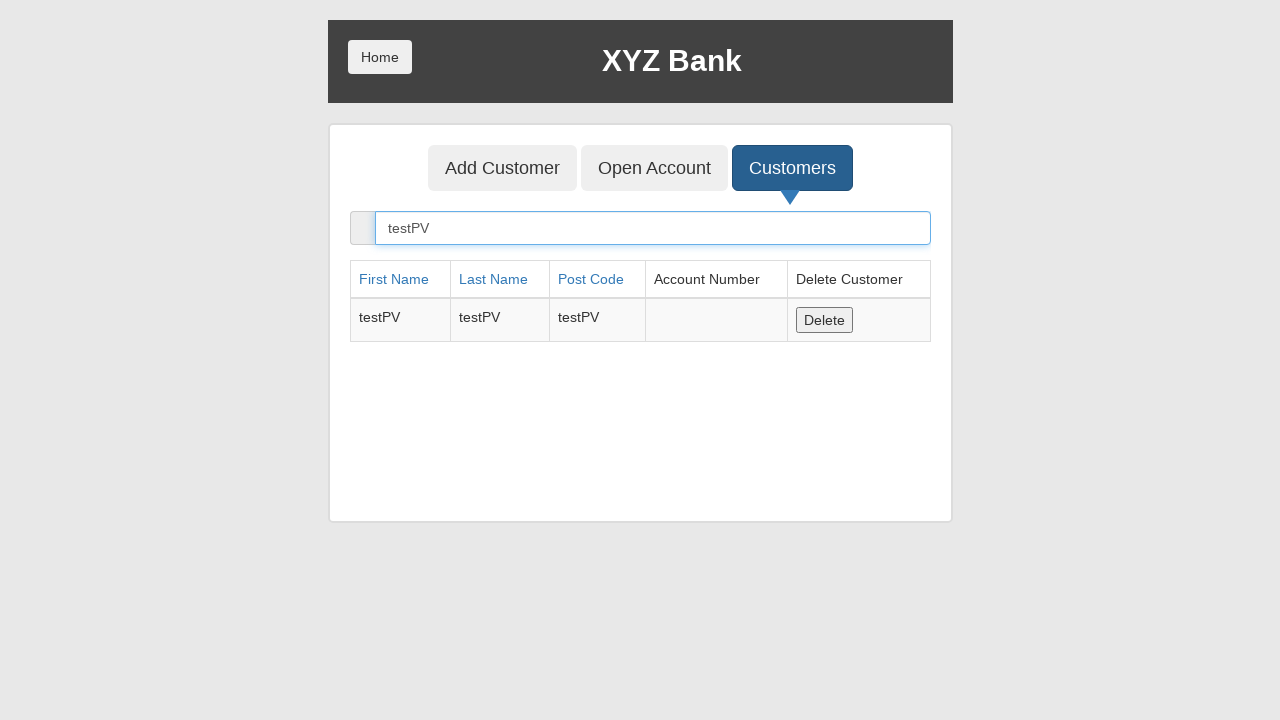